Tests the contact form by filling in name, email, phone, and message fields, then submitting the form

Starting URL: https://preeticapital.com/contact-182/

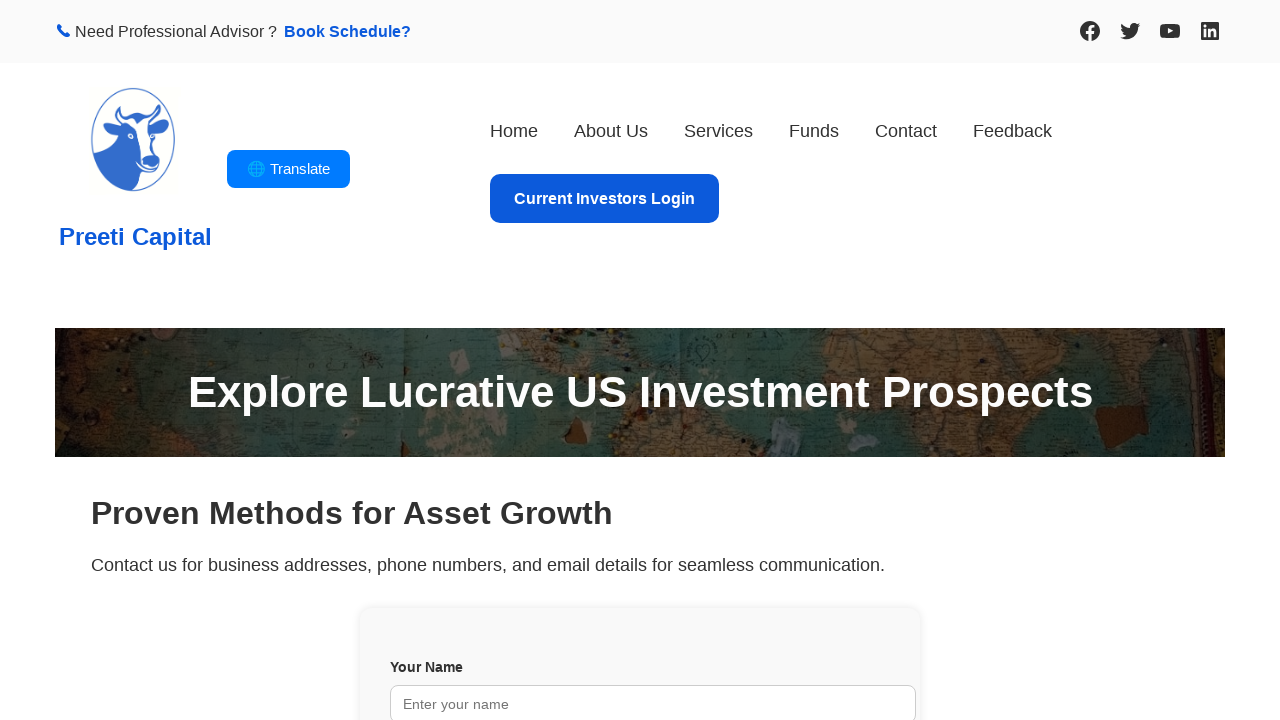

Filled name field with 'John Tester' on input[name='your-name']
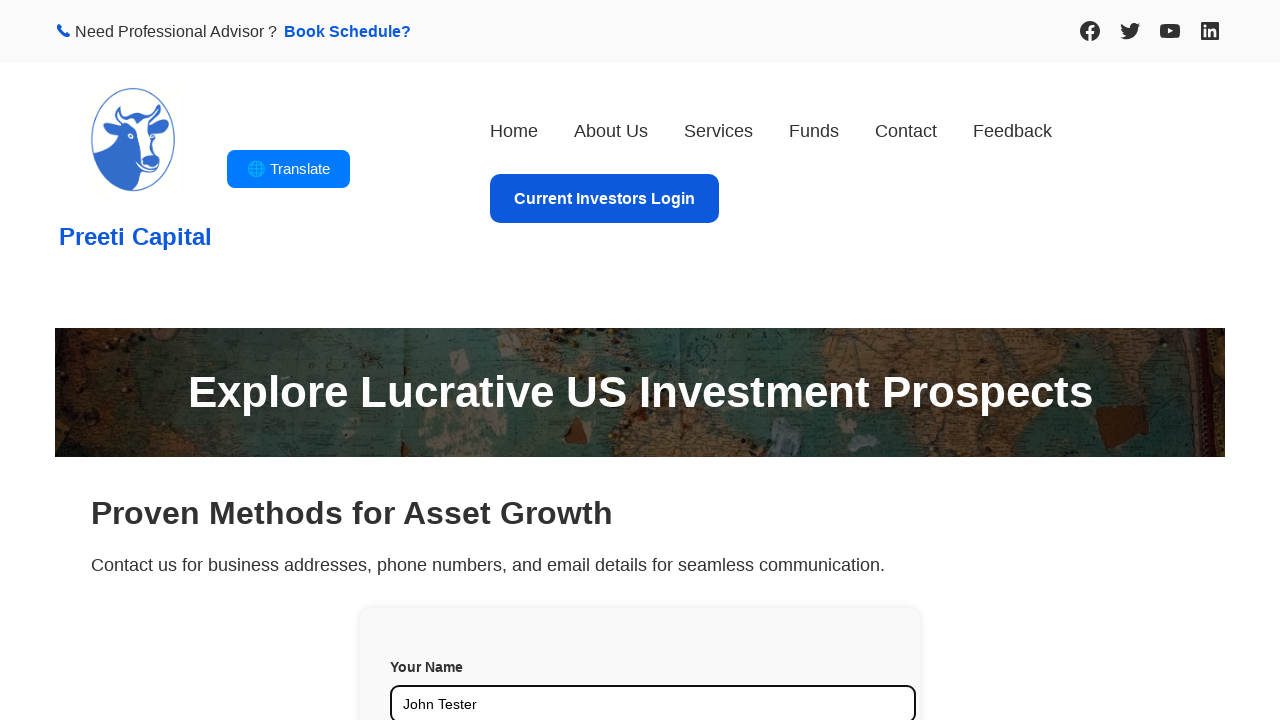

Filled email field with 'john@test.com' on input[name='your-email']
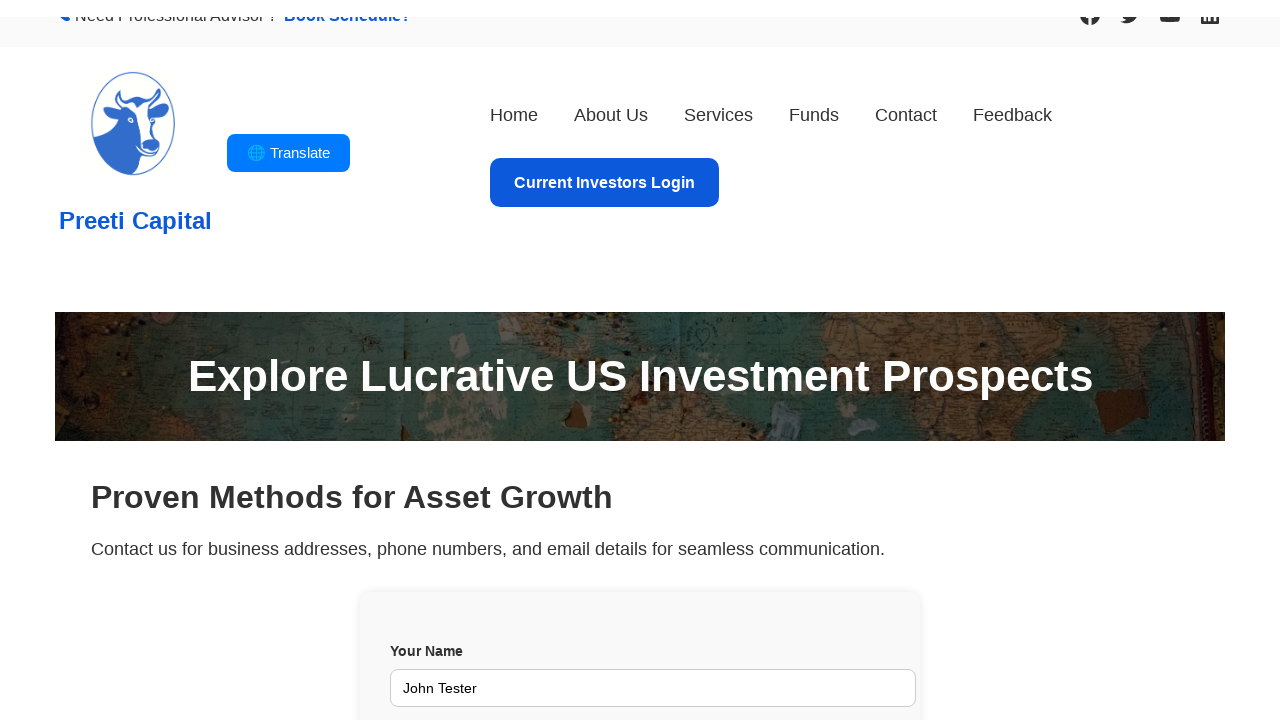

Filled phone field with '1234567890' on input[name='your-phone']
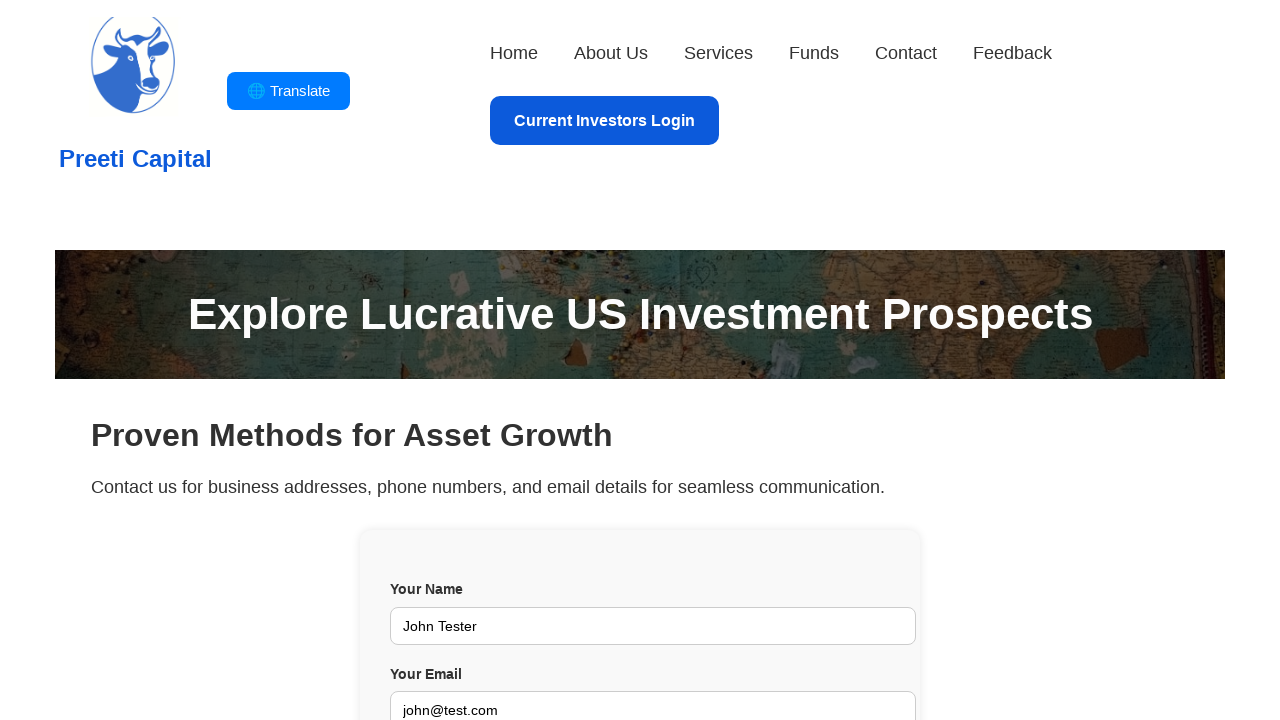

Filled message field with 'Automated test of contact form.' on textarea[name='your-message']
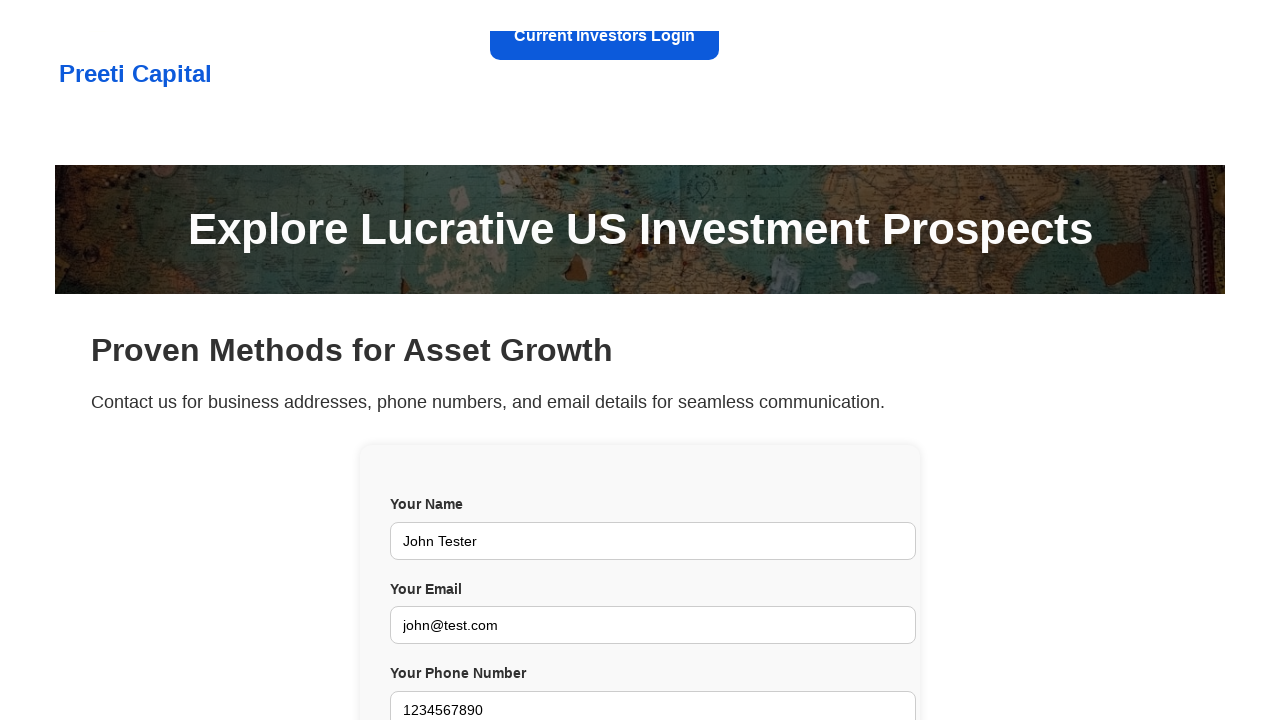

Located submit button
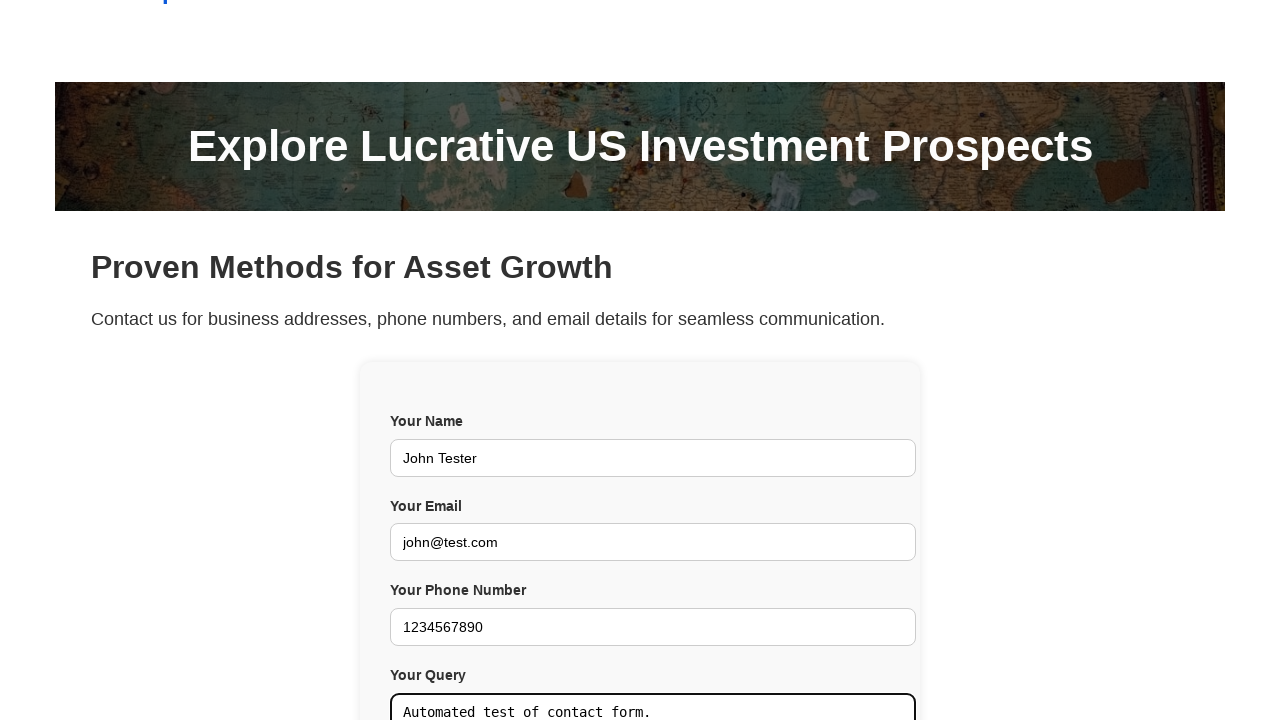

Scrolled submit button into view
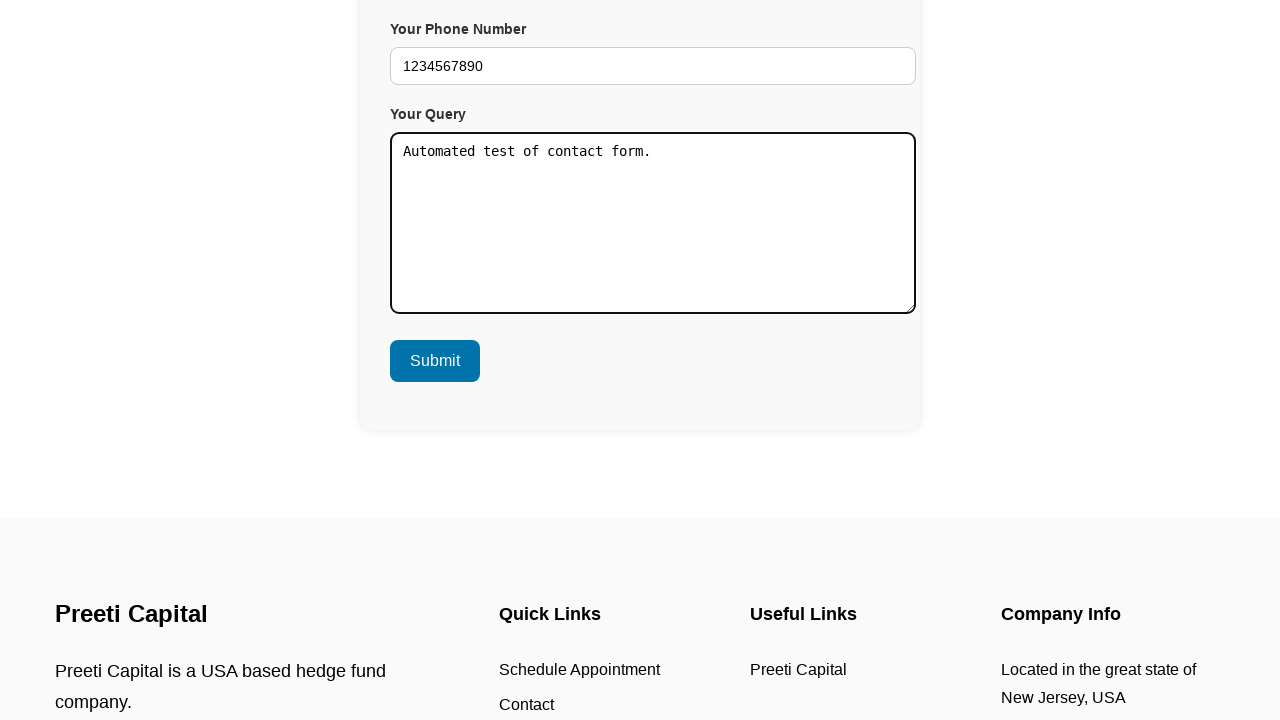

Clicked submit button to submit contact form at (435, 361) on input[type='submit']
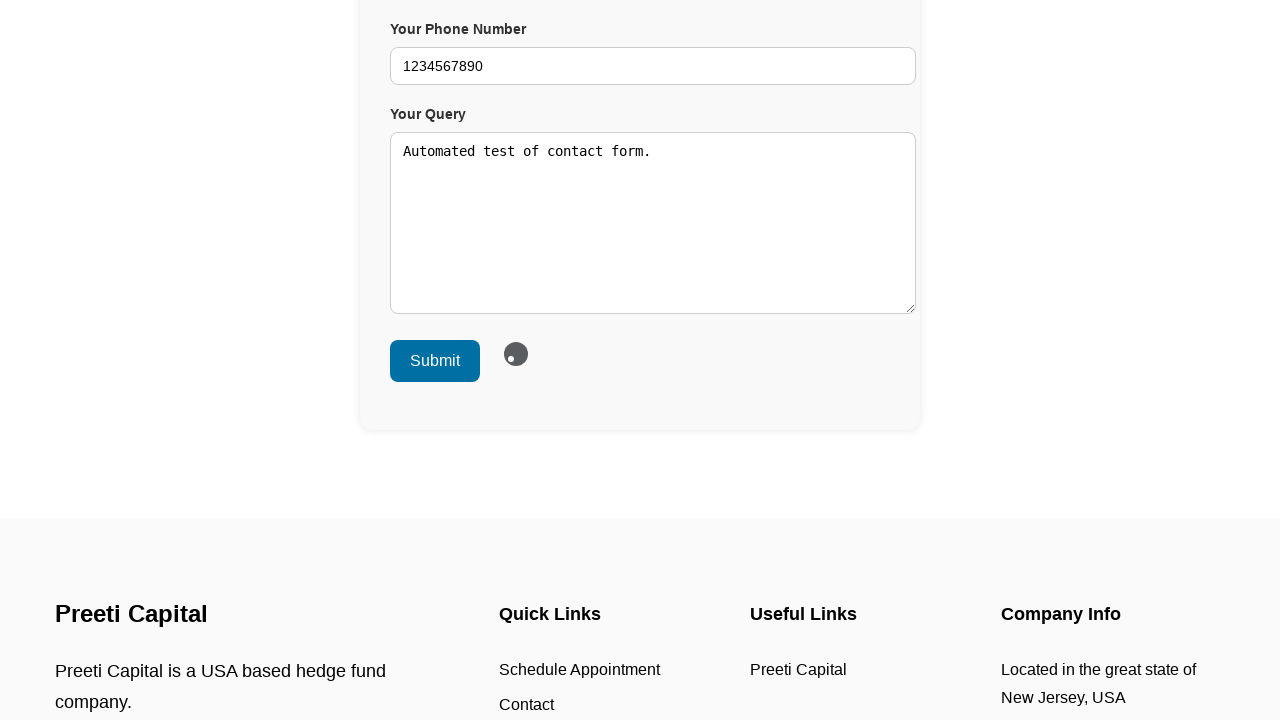

Waited 3 seconds for form submission to complete
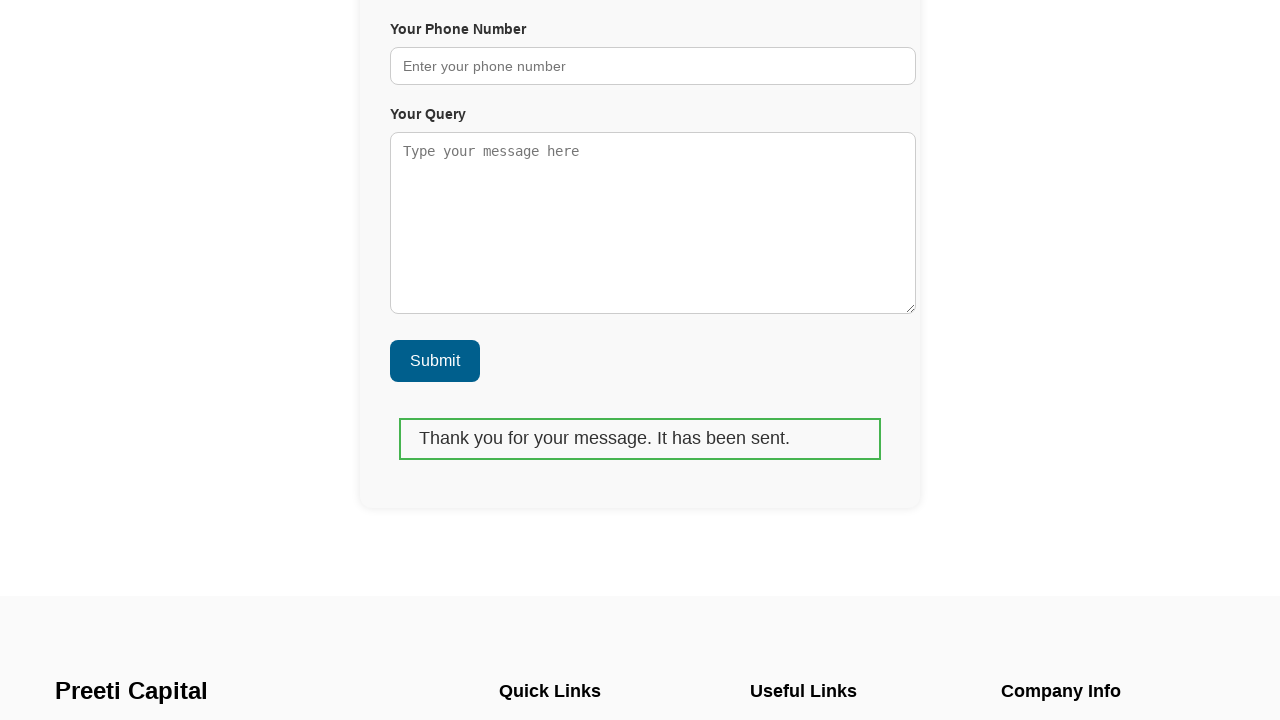

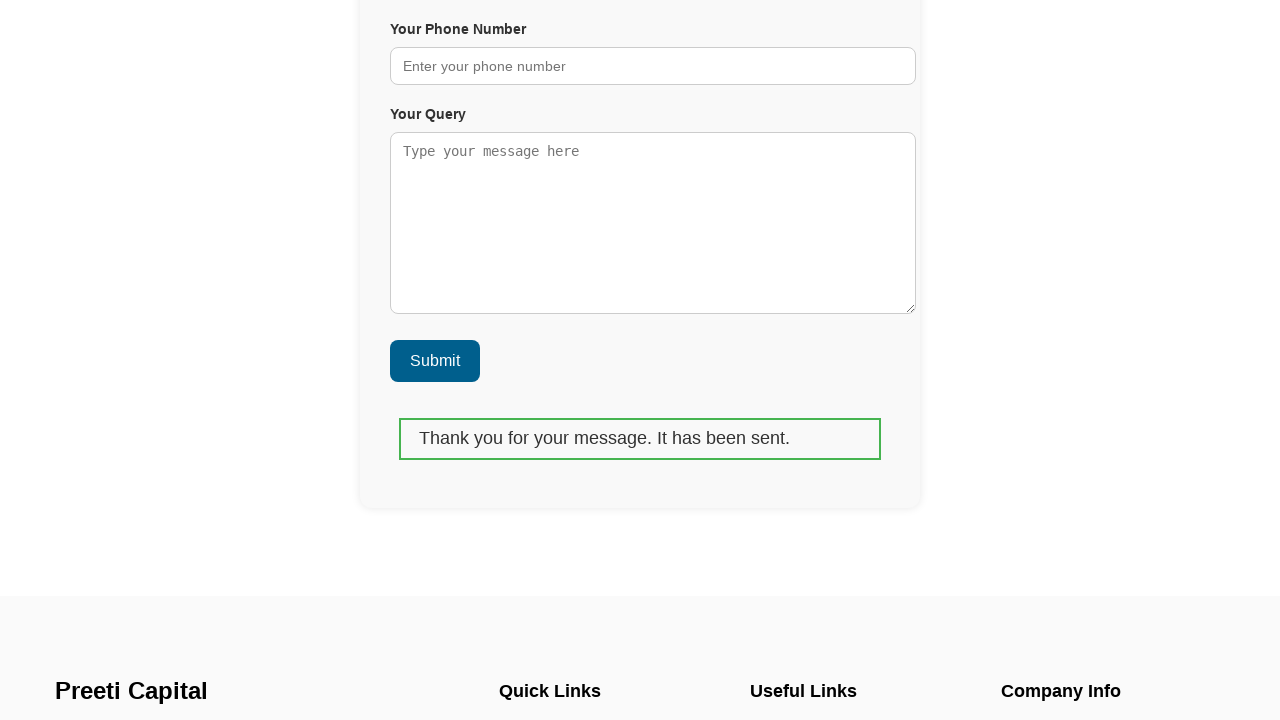